Navigates to the Royal Enfield India homepage and verifies the page loads successfully.

Starting URL: https://www.royalenfield.com/in/en/home/

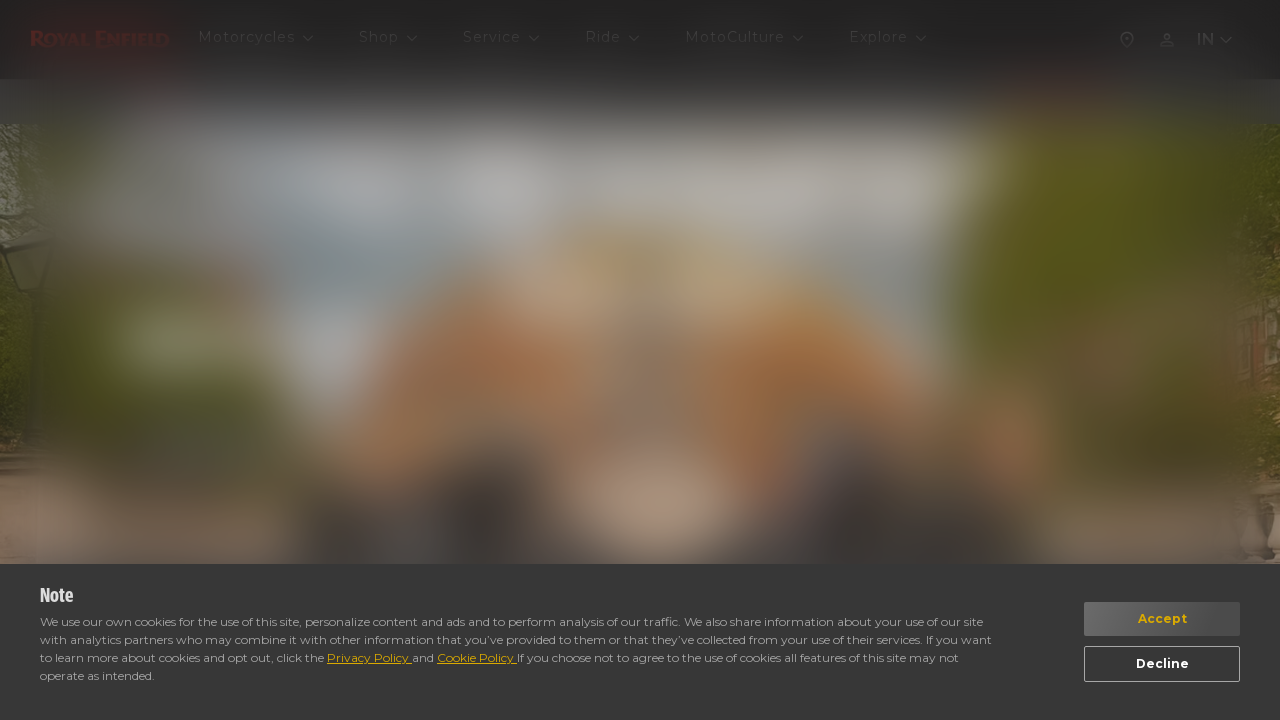

Navigated to Royal Enfield India homepage
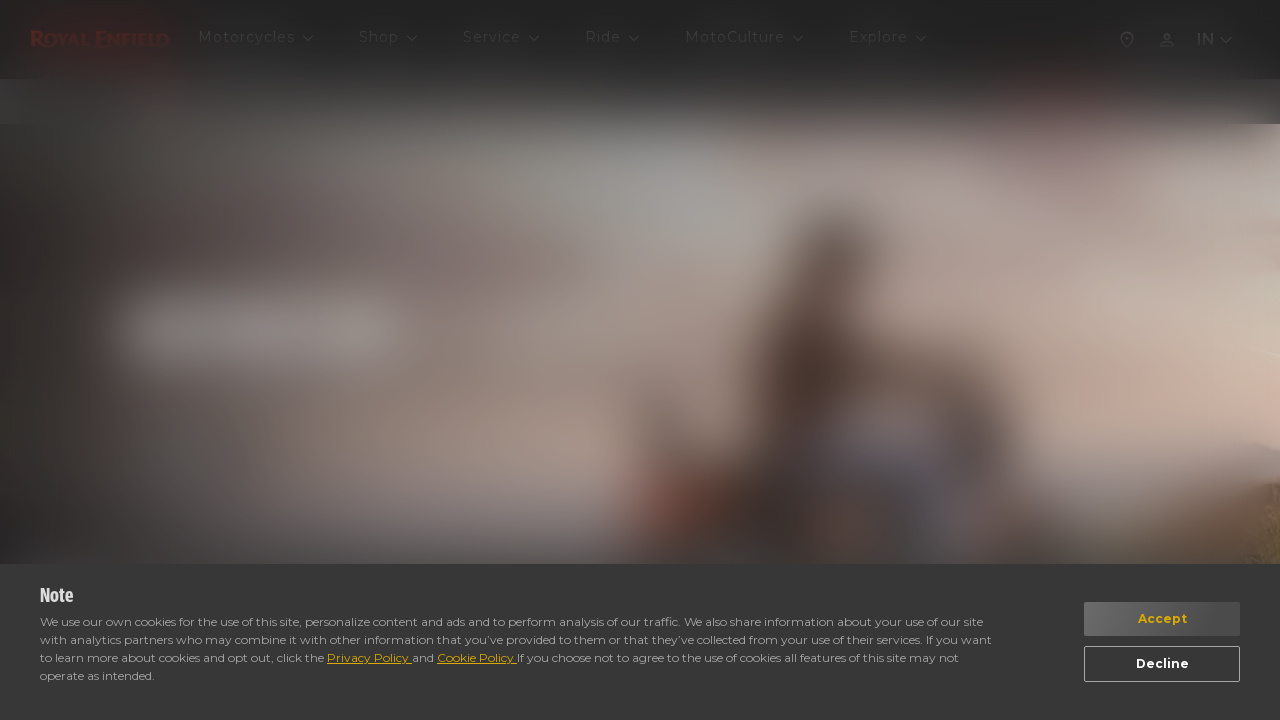

Page DOM content loaded
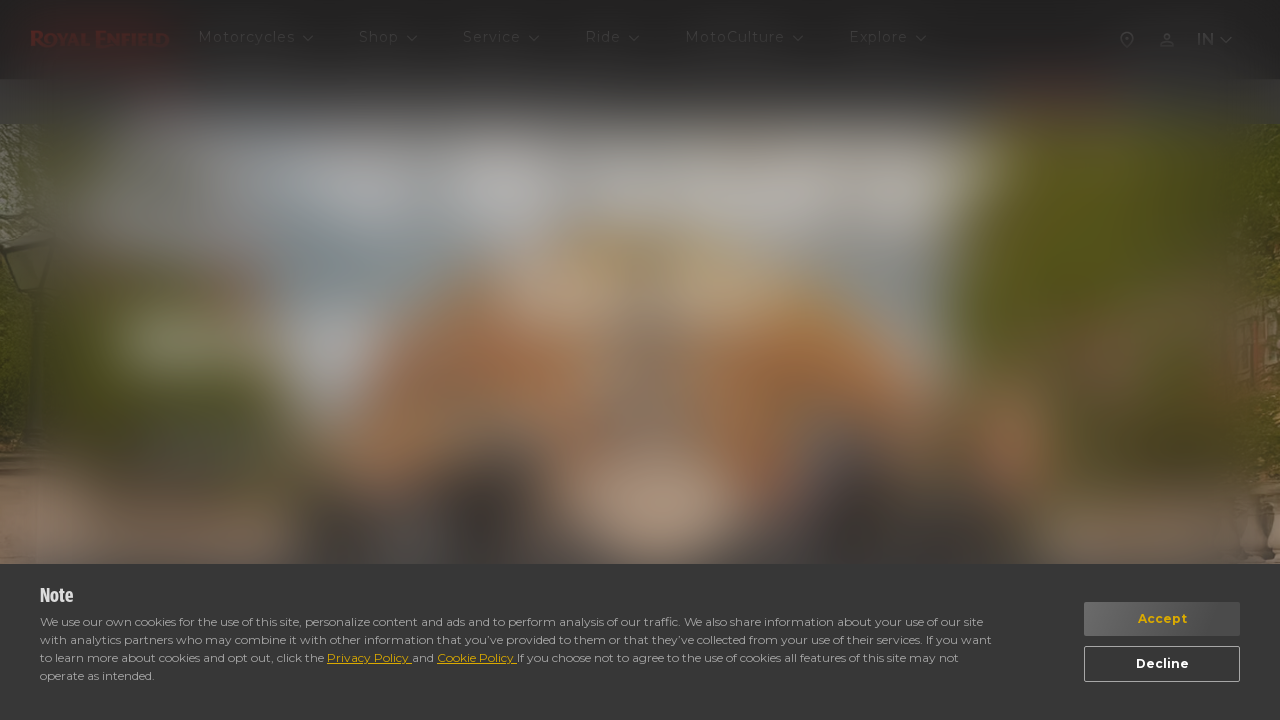

Body element is present and page has loaded successfully
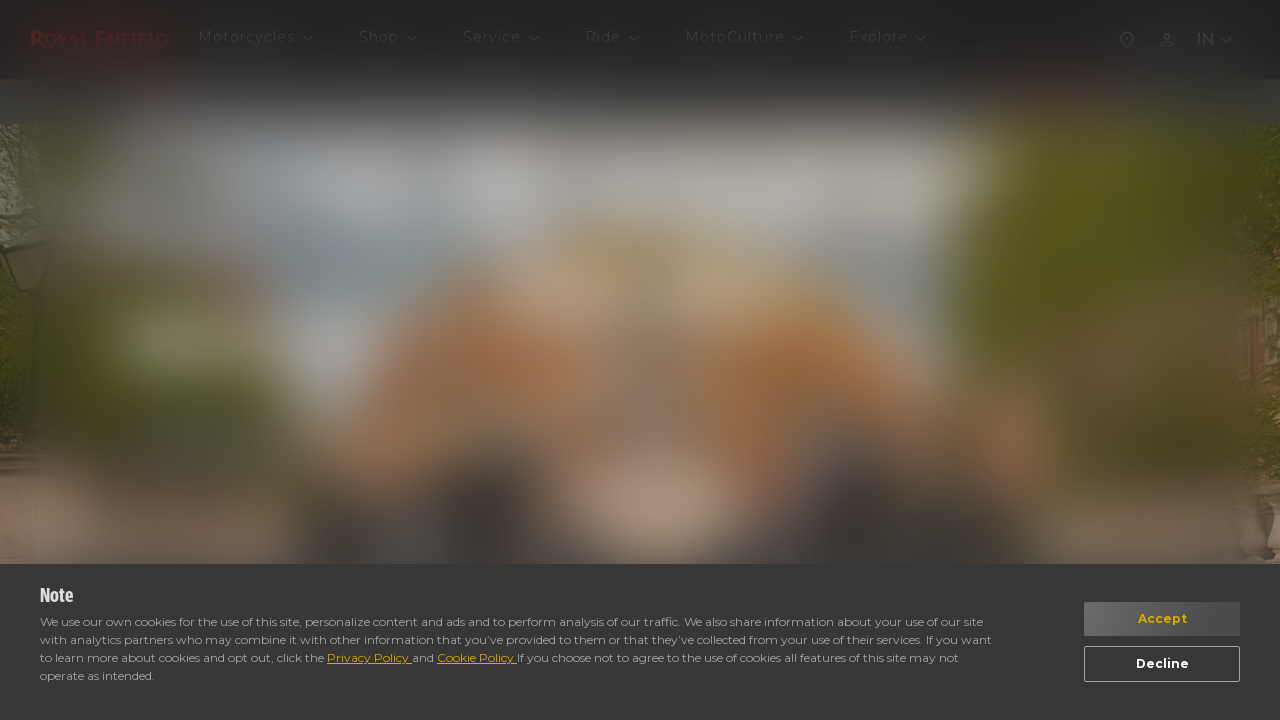

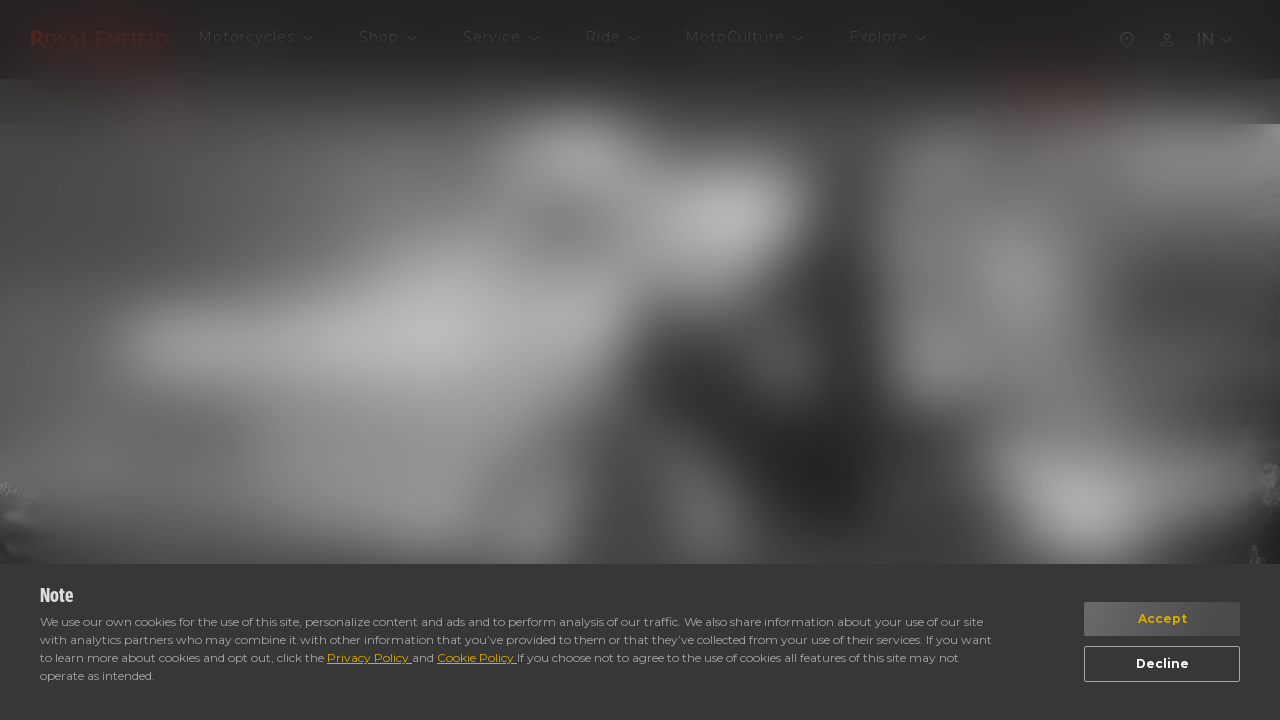